Tests CSS selector methods by filling text input using different selector syntaxes

Starting URL: https://www.selenium.dev/selenium/web/web-form.html

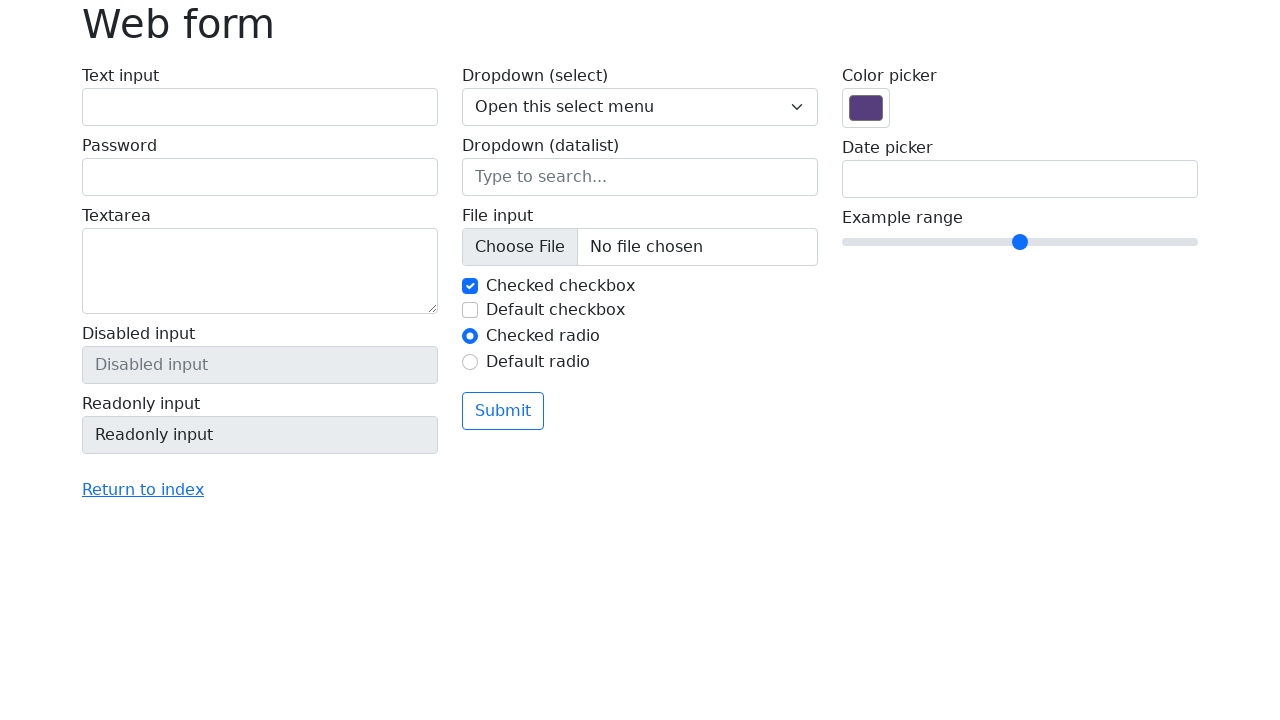

Filled text input using attribute selector [name='my-text'] on input[name='my-text']
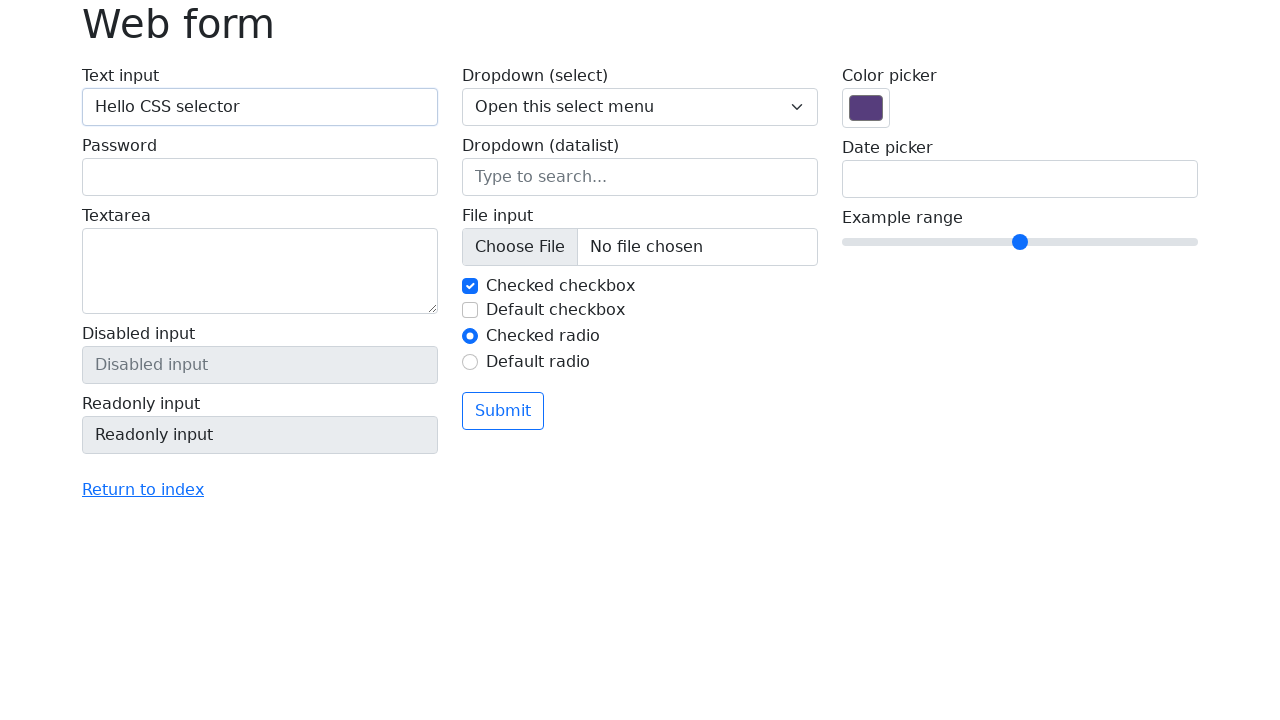

Cleared the text input field on input[name='my-text']
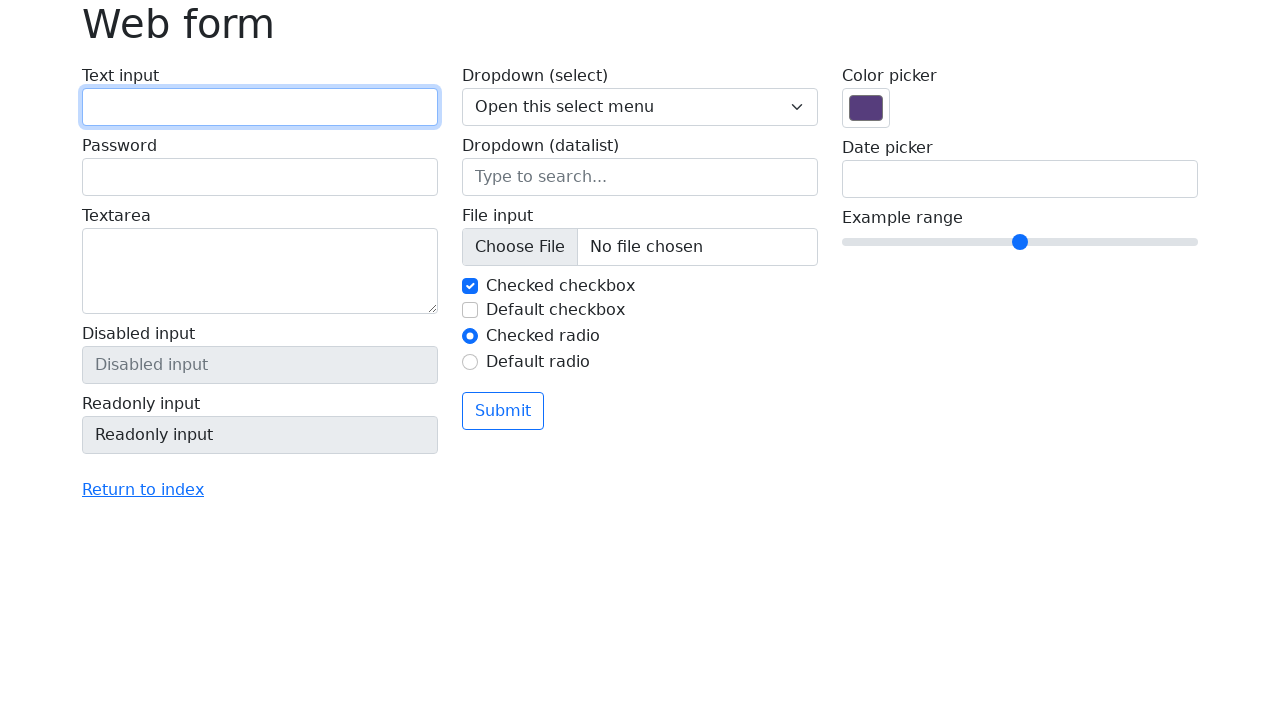

Filled text input using tag#id selector (input#my-text-id) on input#my-text-id
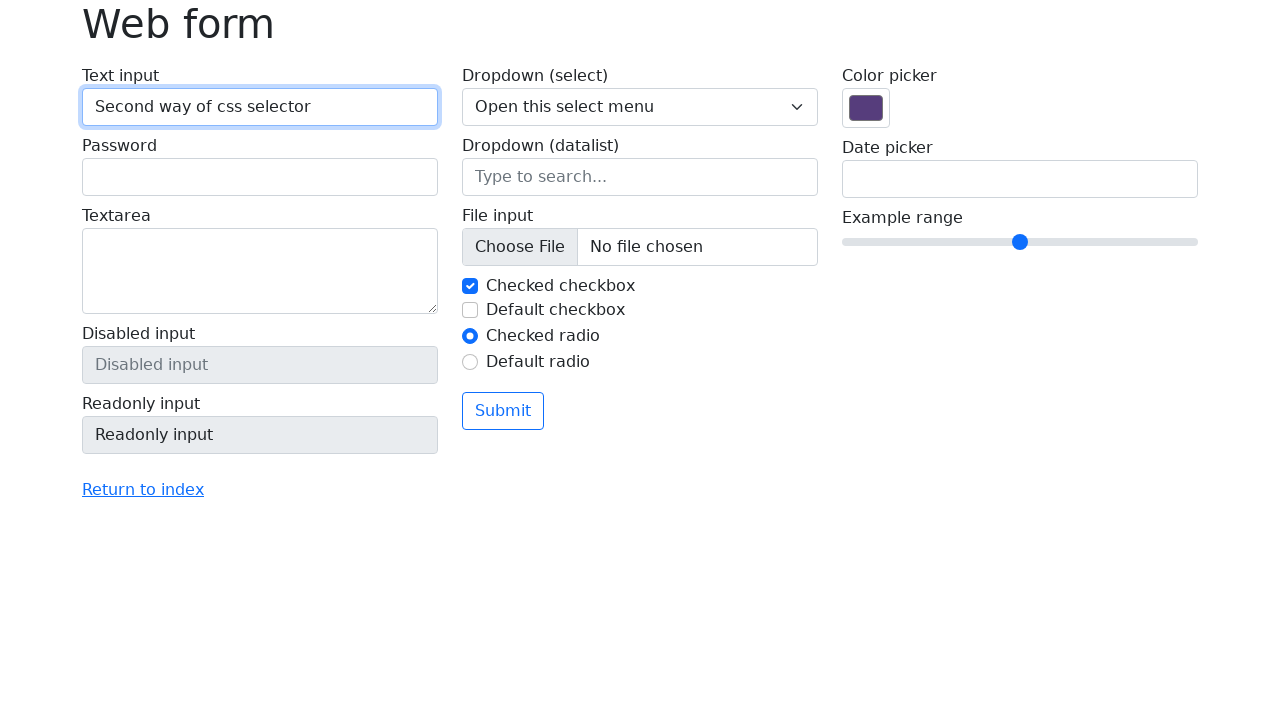

Cleared the text input field again on input[name='my-text']
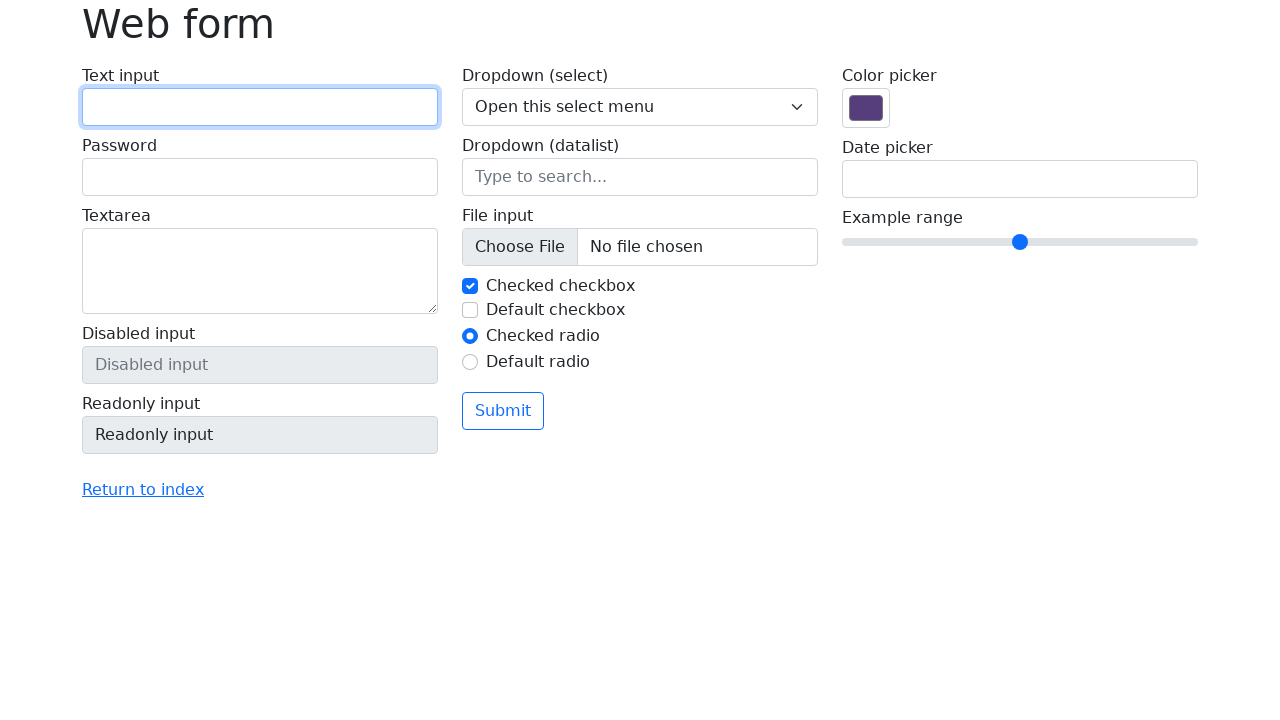

Filled text input using #id selector (#my-text-id) on #my-text-id
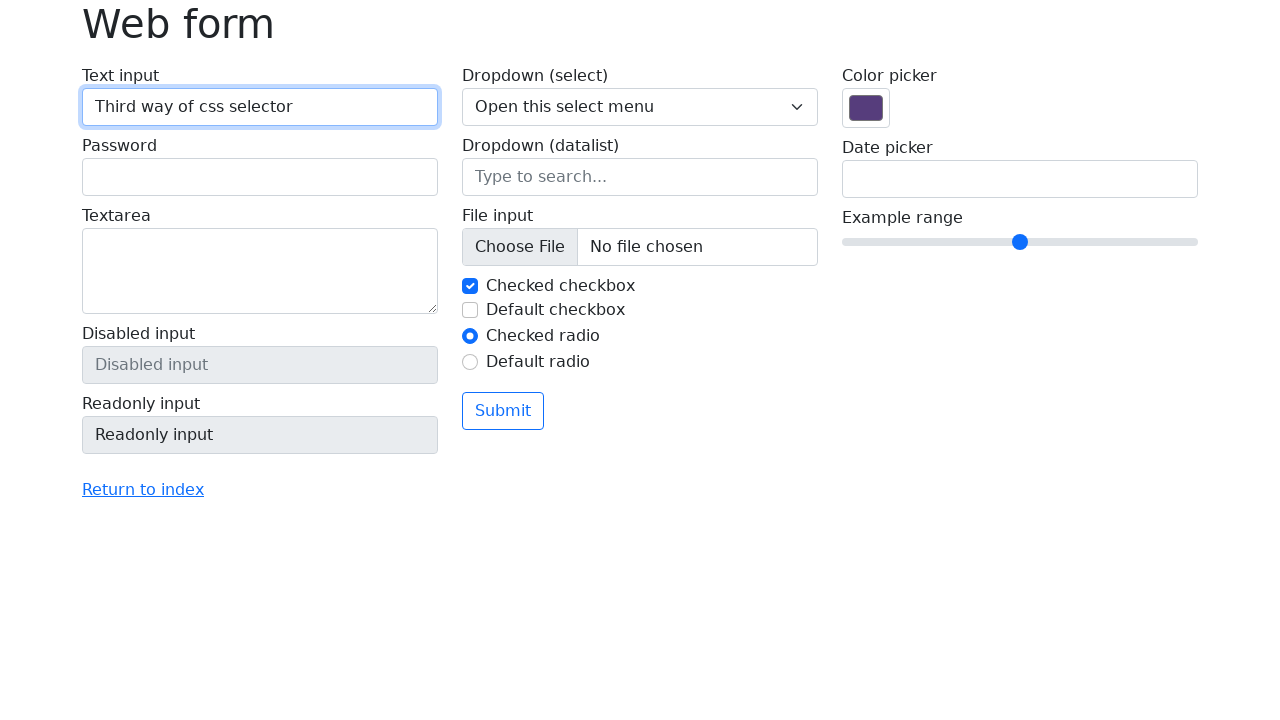

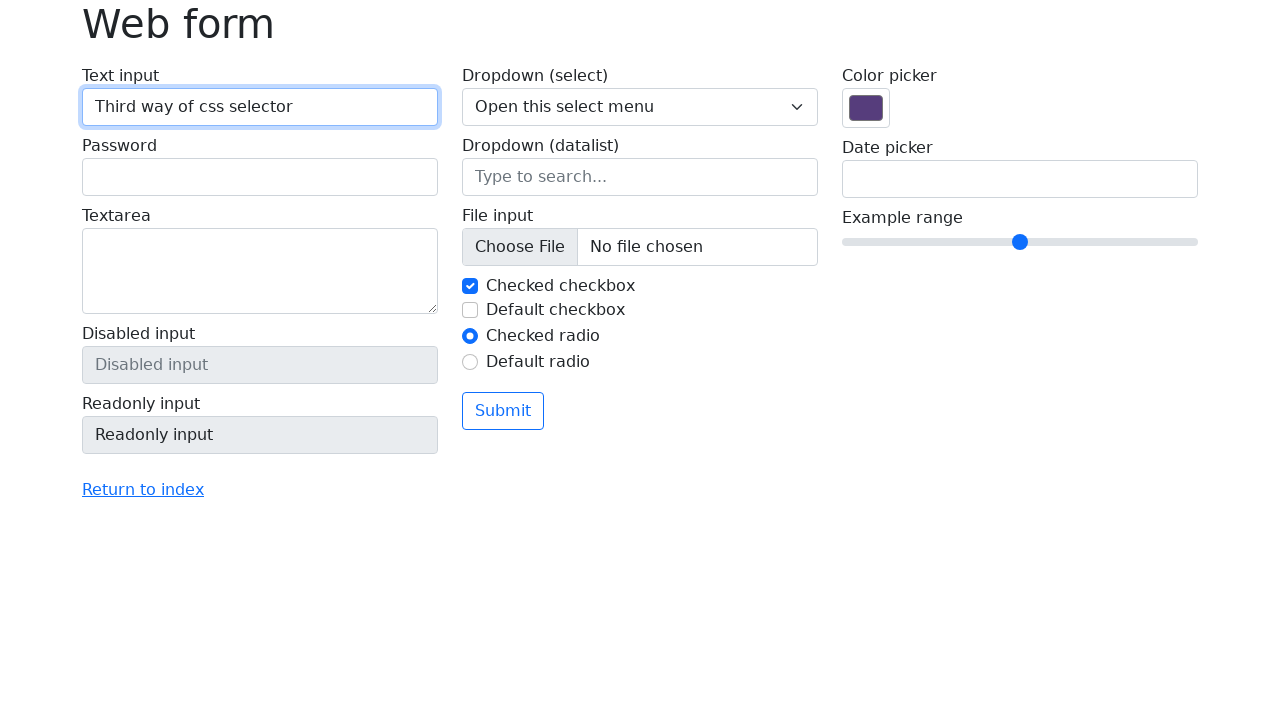